Tests dropdown menu functionality by clicking the dropdown button and selecting an item from the dropdown list

Starting URL: https://formy-project.herokuapp.com/dropdown

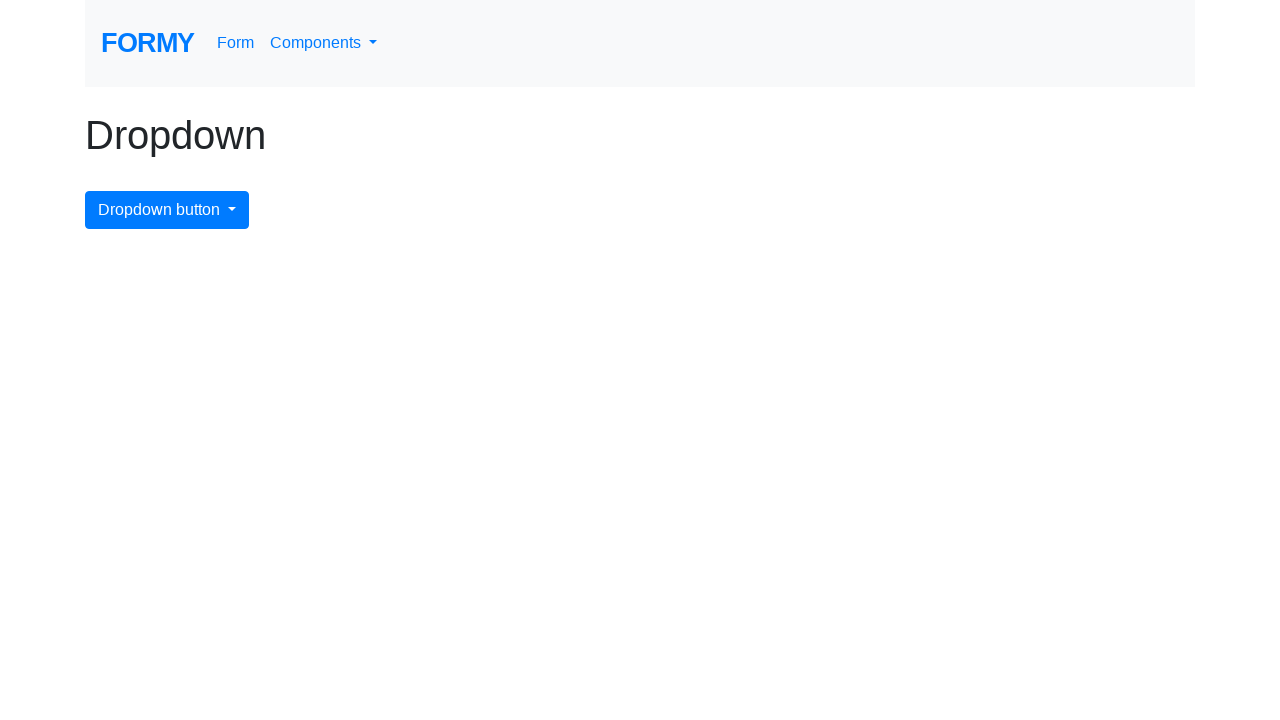

Clicked dropdown menu button to open it at (167, 210) on #dropdownMenuButton
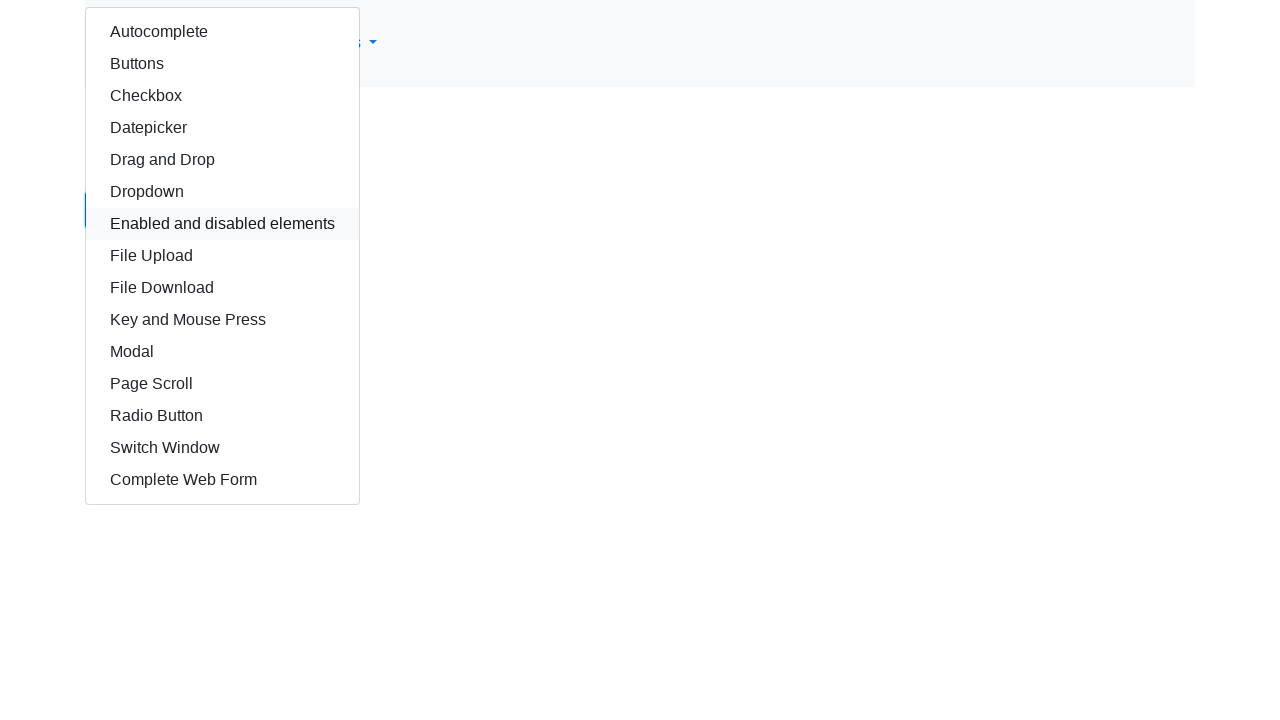

Selected autocomplete option from dropdown list at (222, 32) on #autocomplete
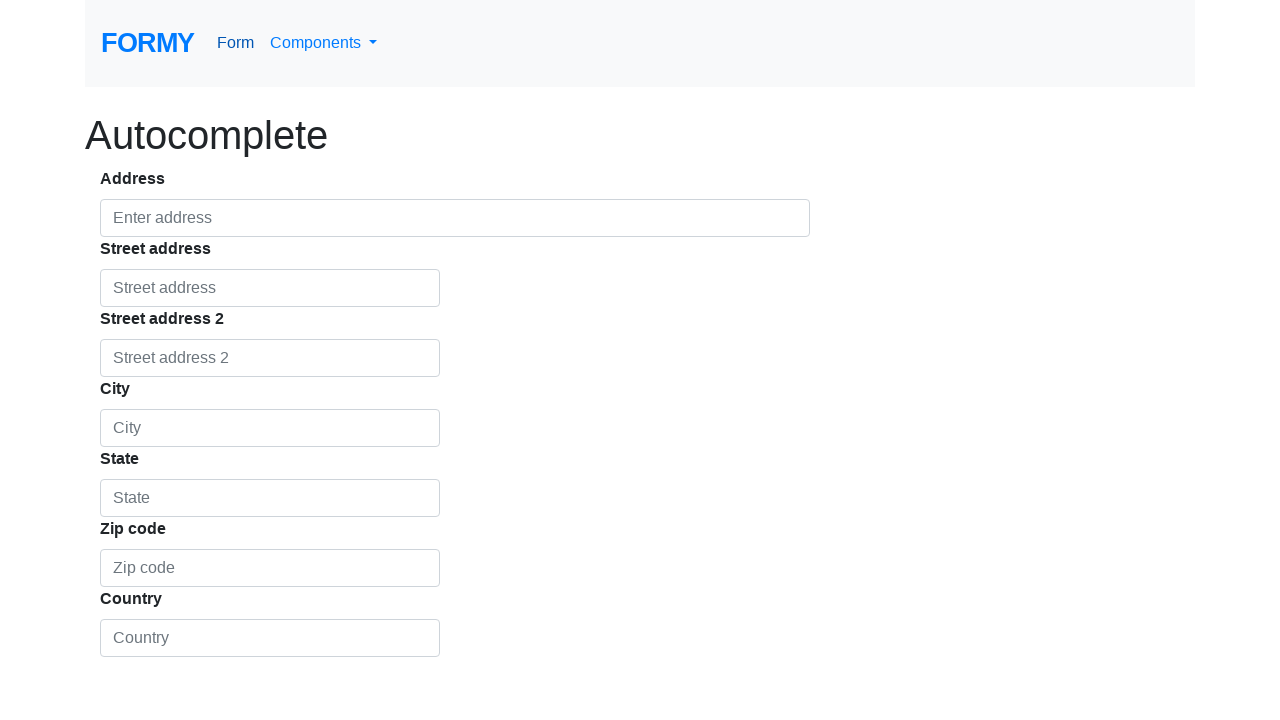

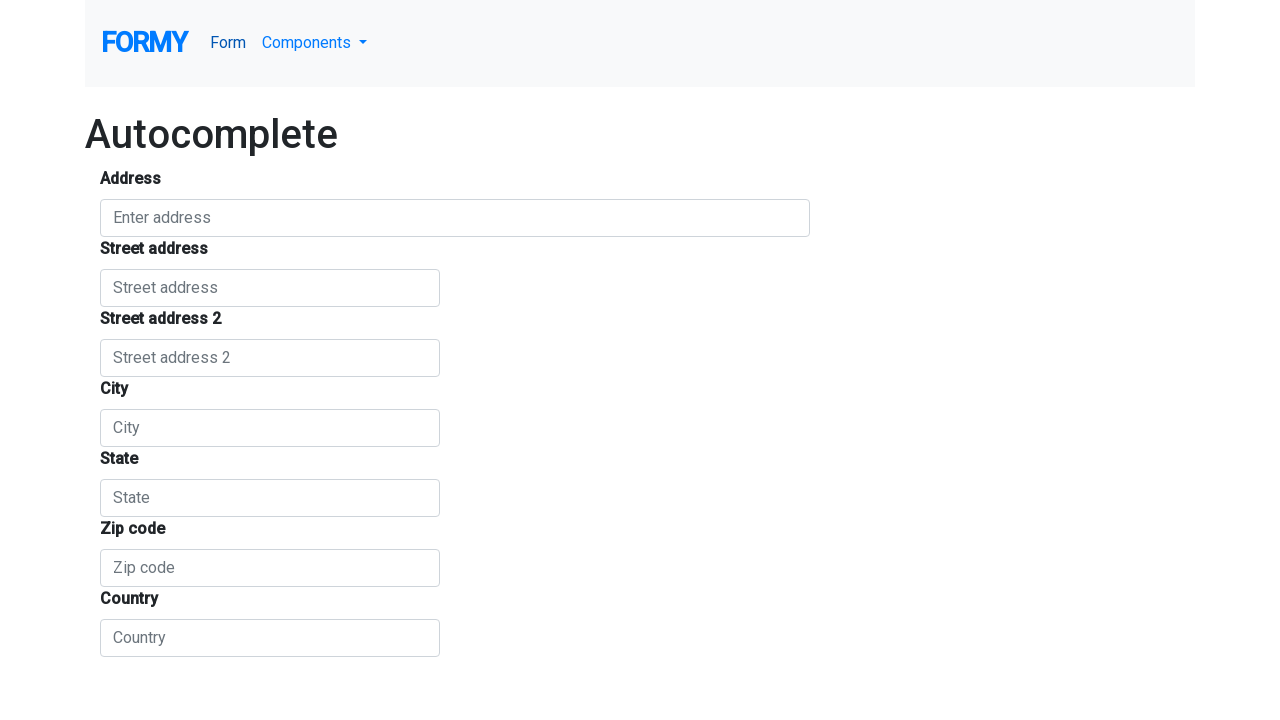